Tests the download functionality on demoqa.com by navigating to the Upload and Download section and clicking the download button

Starting URL: https://demoqa.com/elements

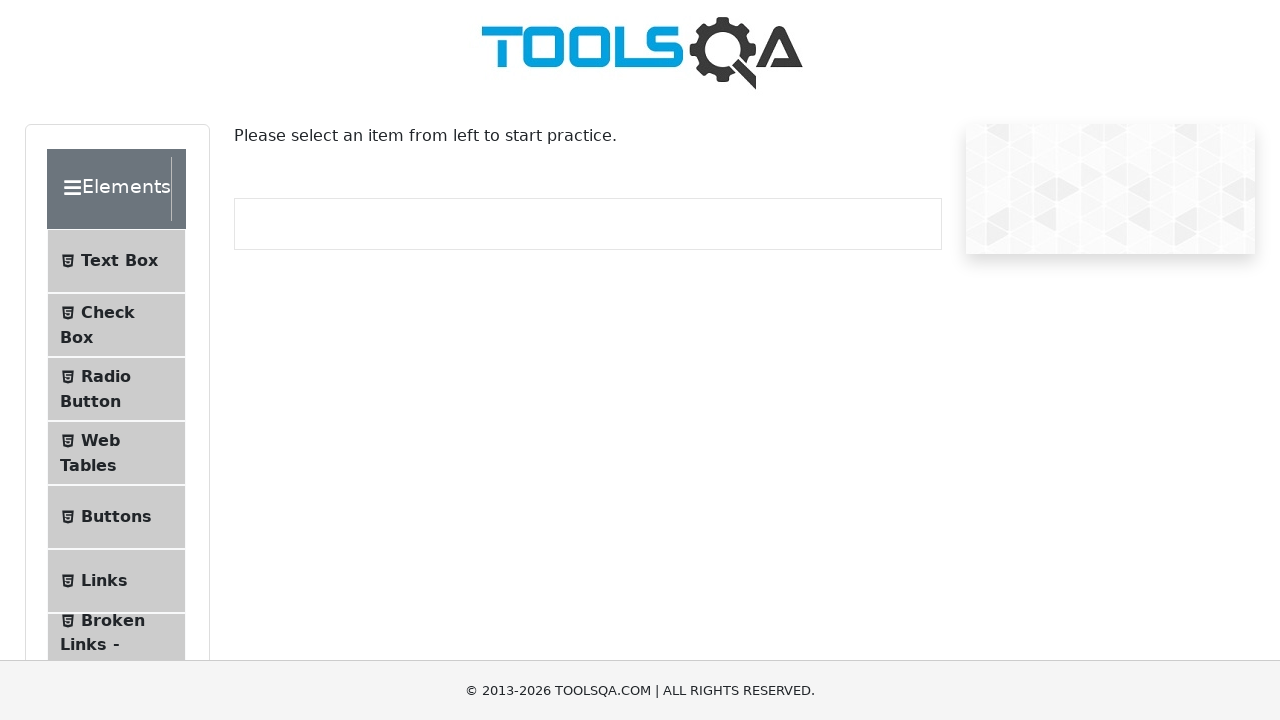

Waited for Upload and Download menu item to load
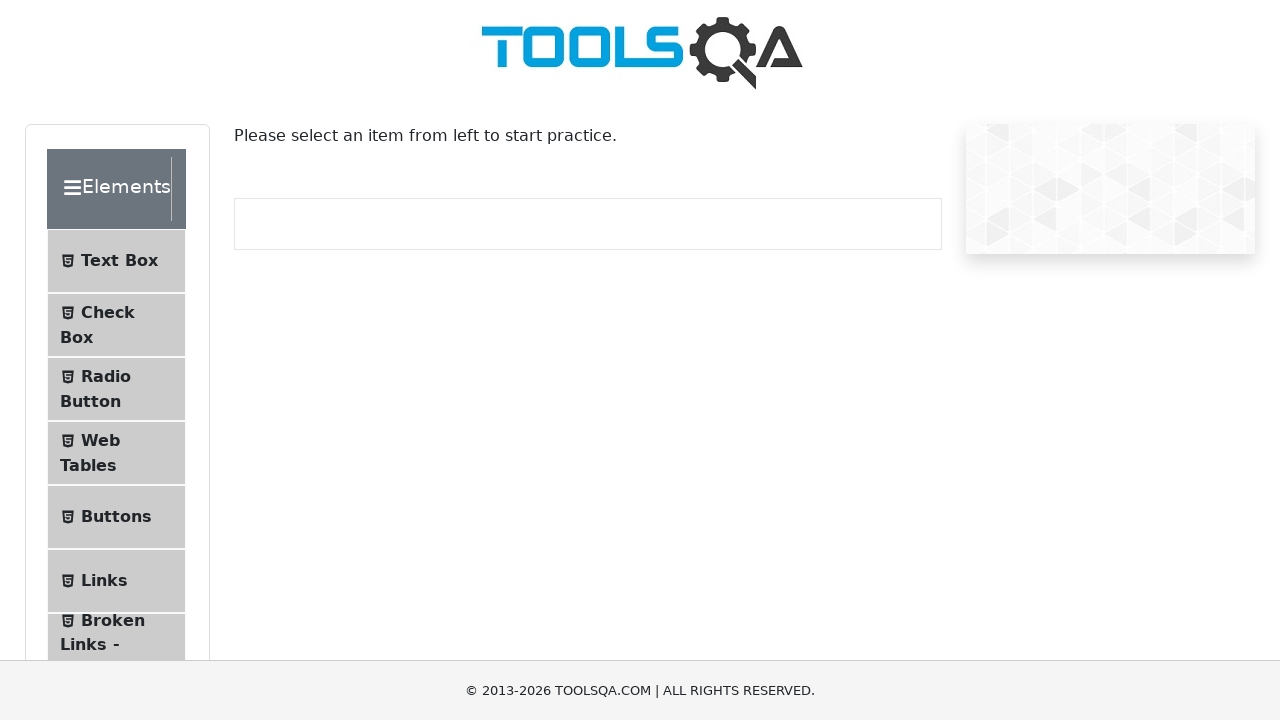

Clicked on Upload and Download menu item at (116, 360) on #item-7
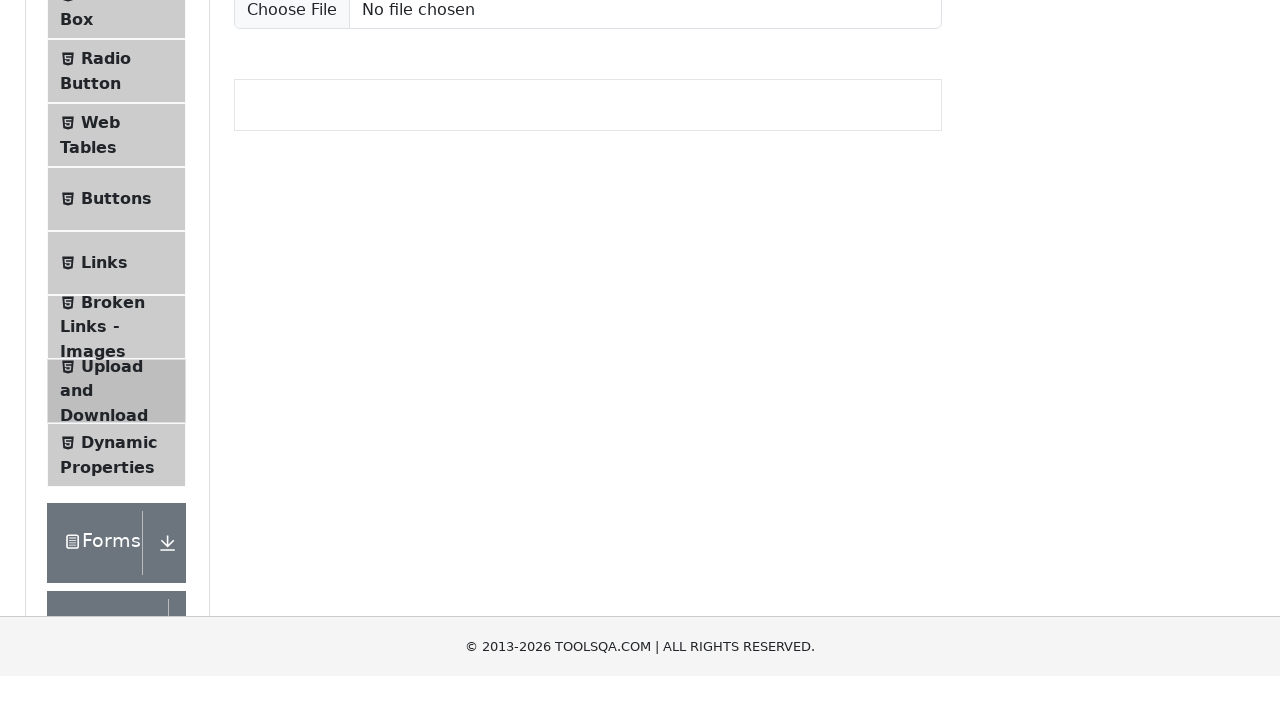

Waited for download button to load
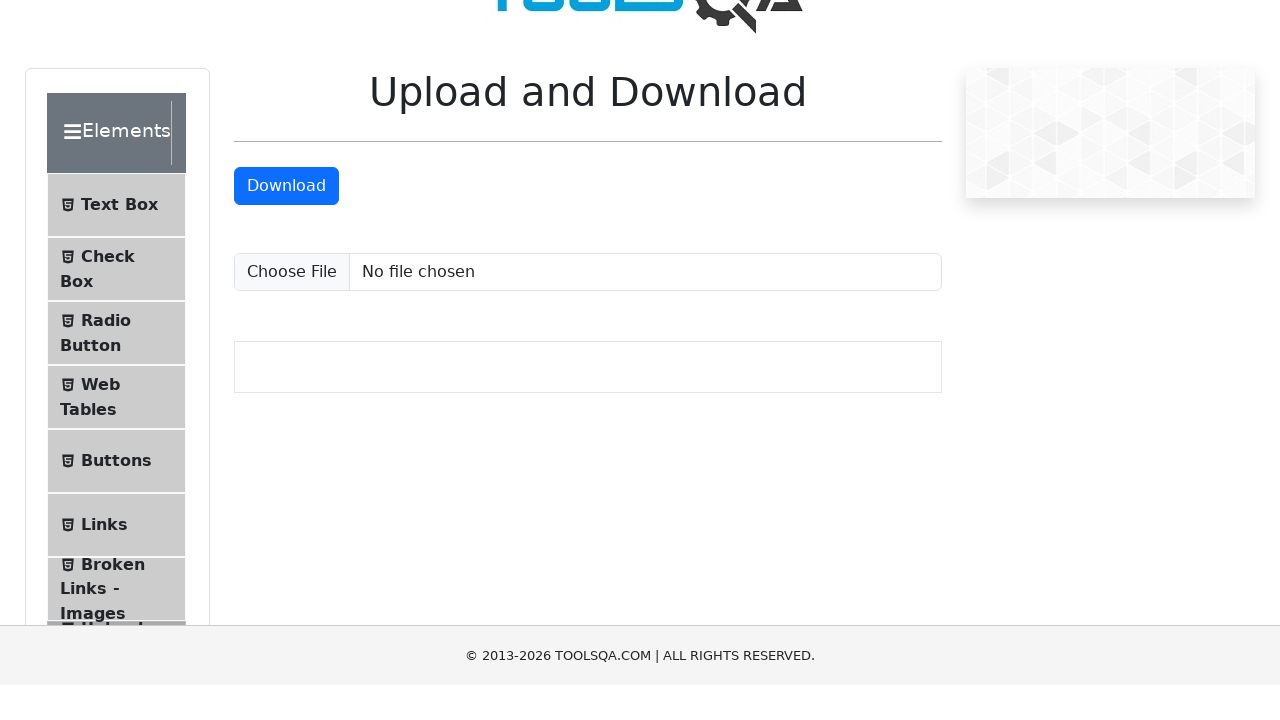

Clicked the download button at (286, 221) on #downloadButton
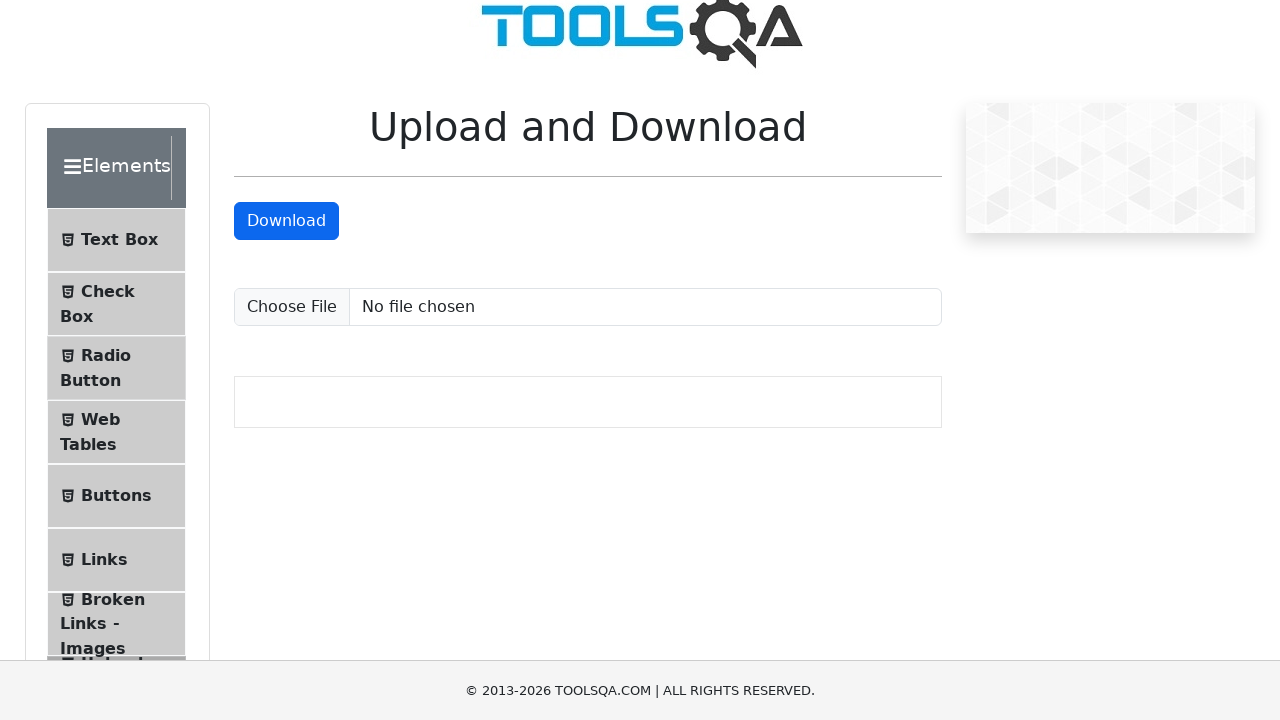

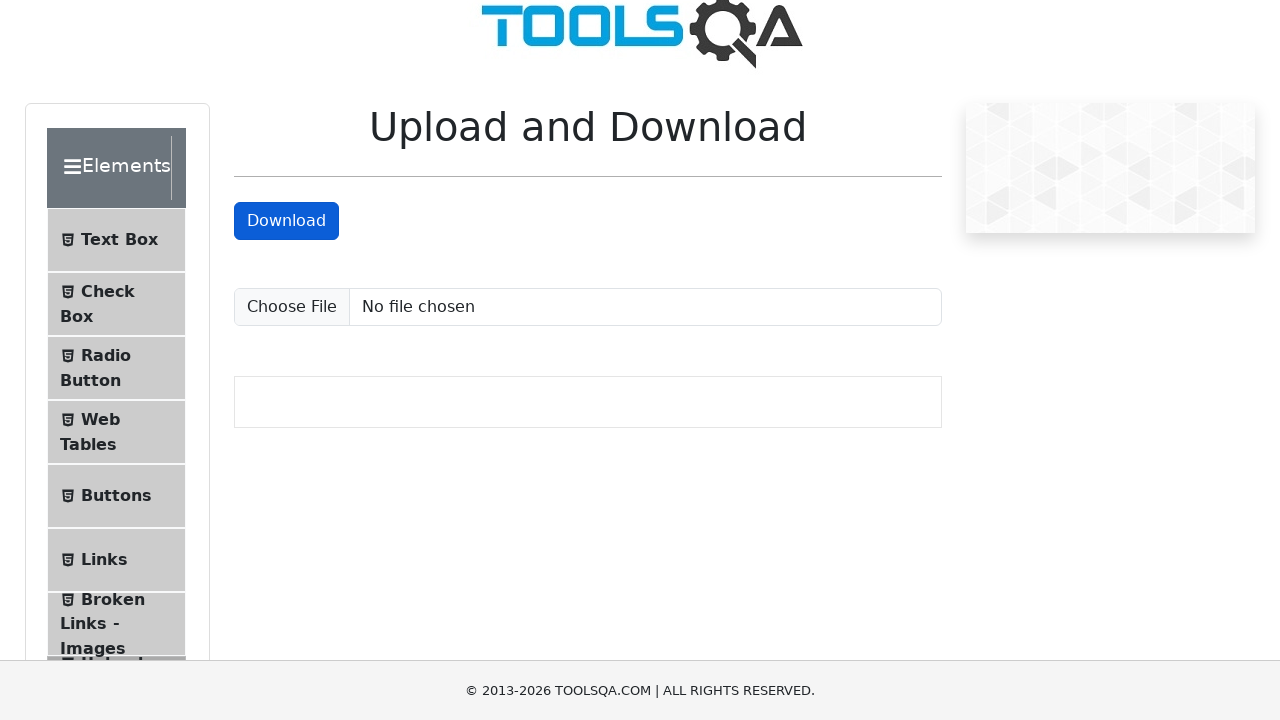